Tests dynamic page loading where a hidden element becomes visible after clicking a start button, waiting for the loading bar to finish and verifying the finish text appears

Starting URL: https://the-internet.herokuapp.com/dynamic_loading/1

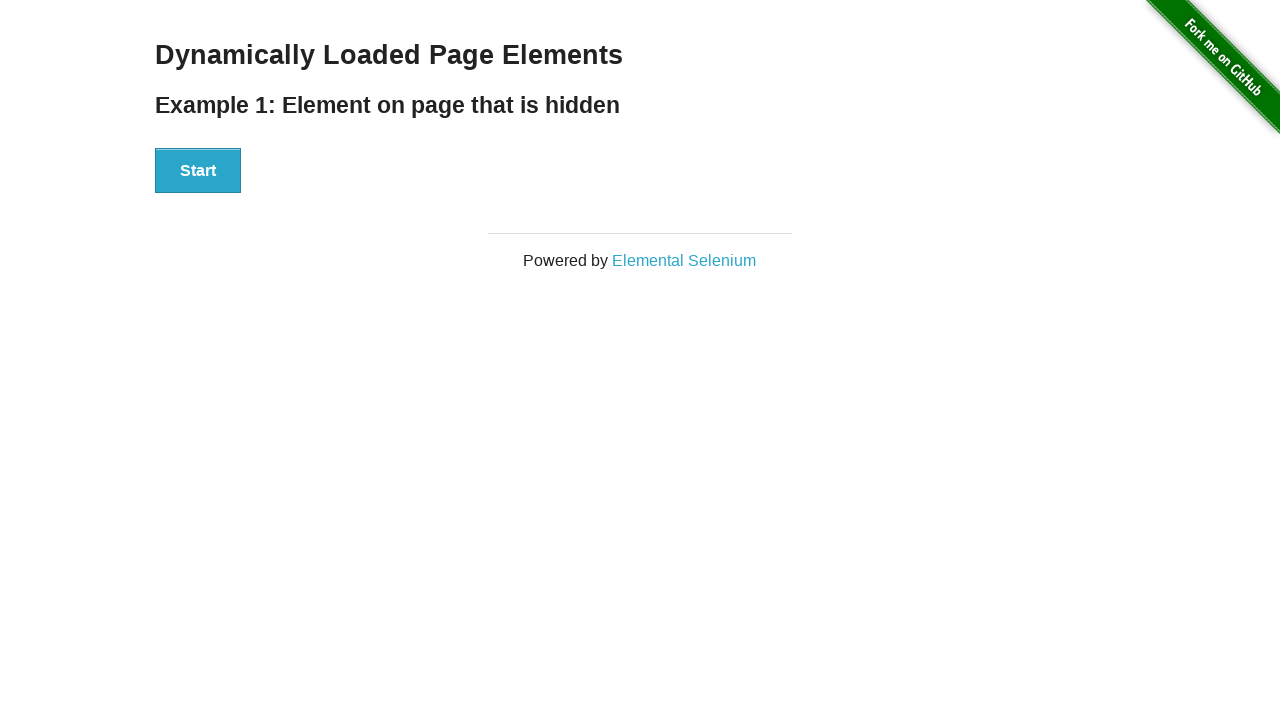

Clicked the start button to initiate dynamic loading at (198, 171) on #start button
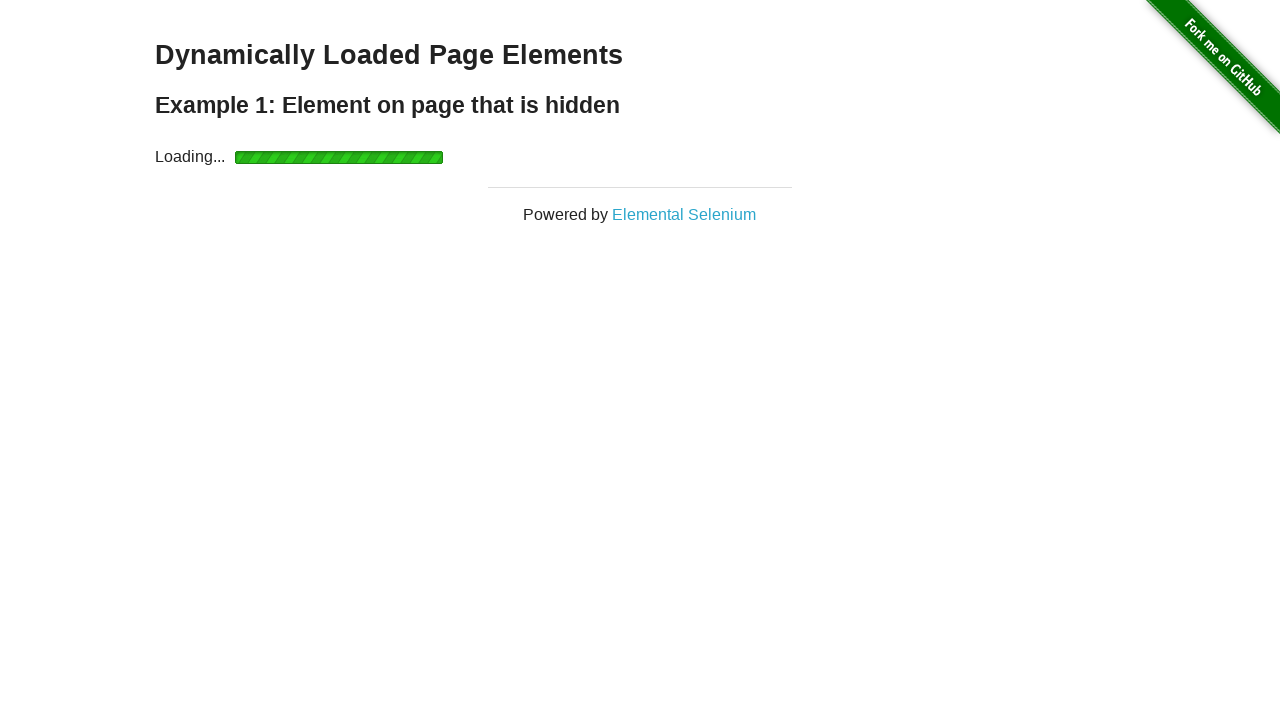

Waited for loading to complete and finish element to become visible
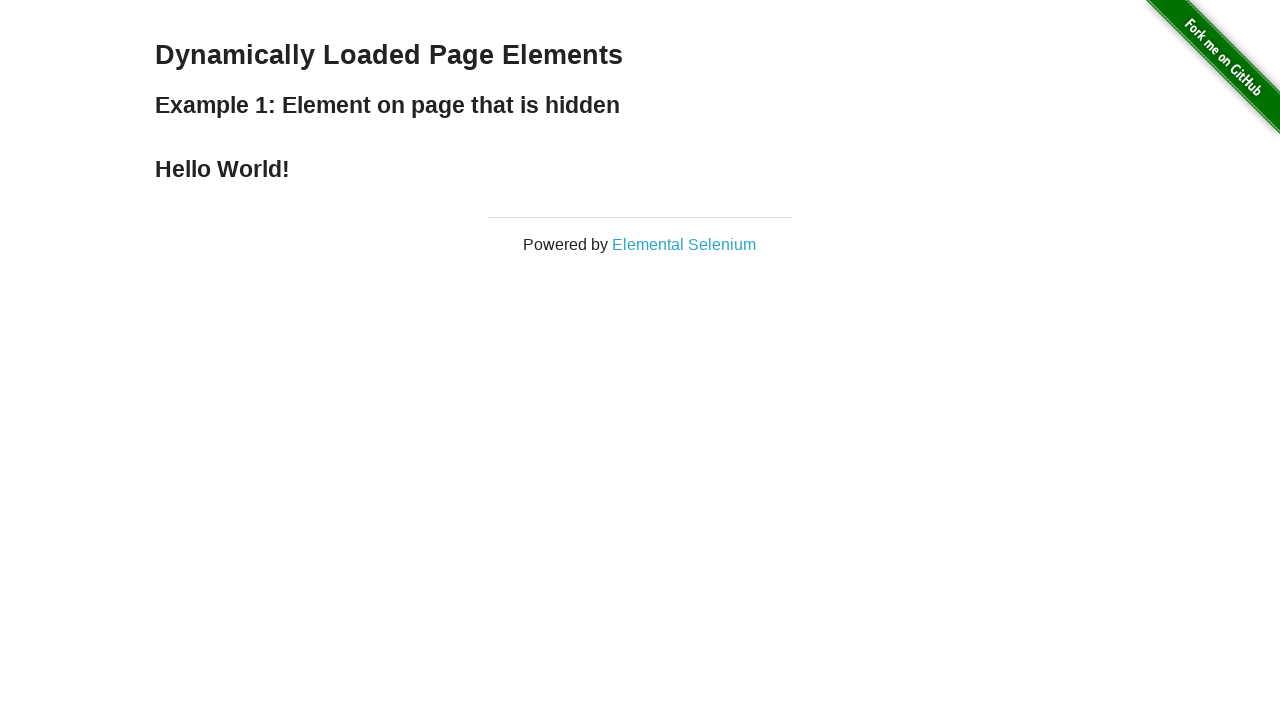

Verified that the finish text is displayed
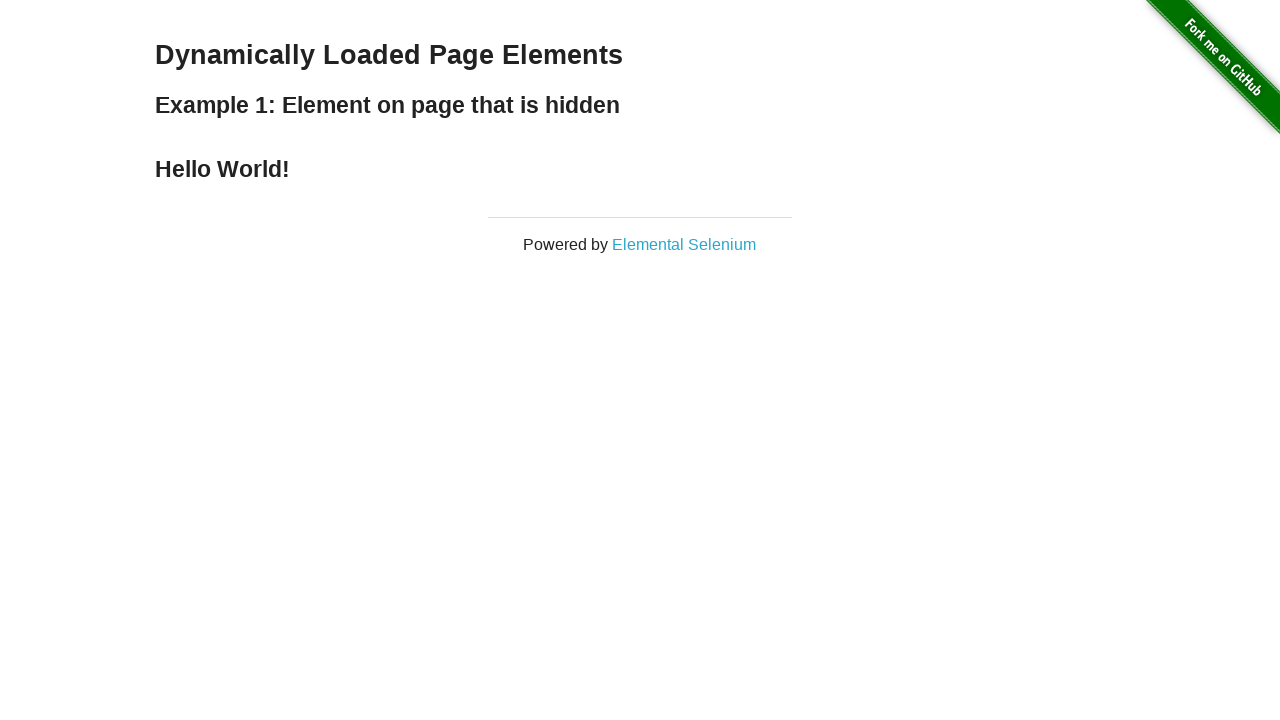

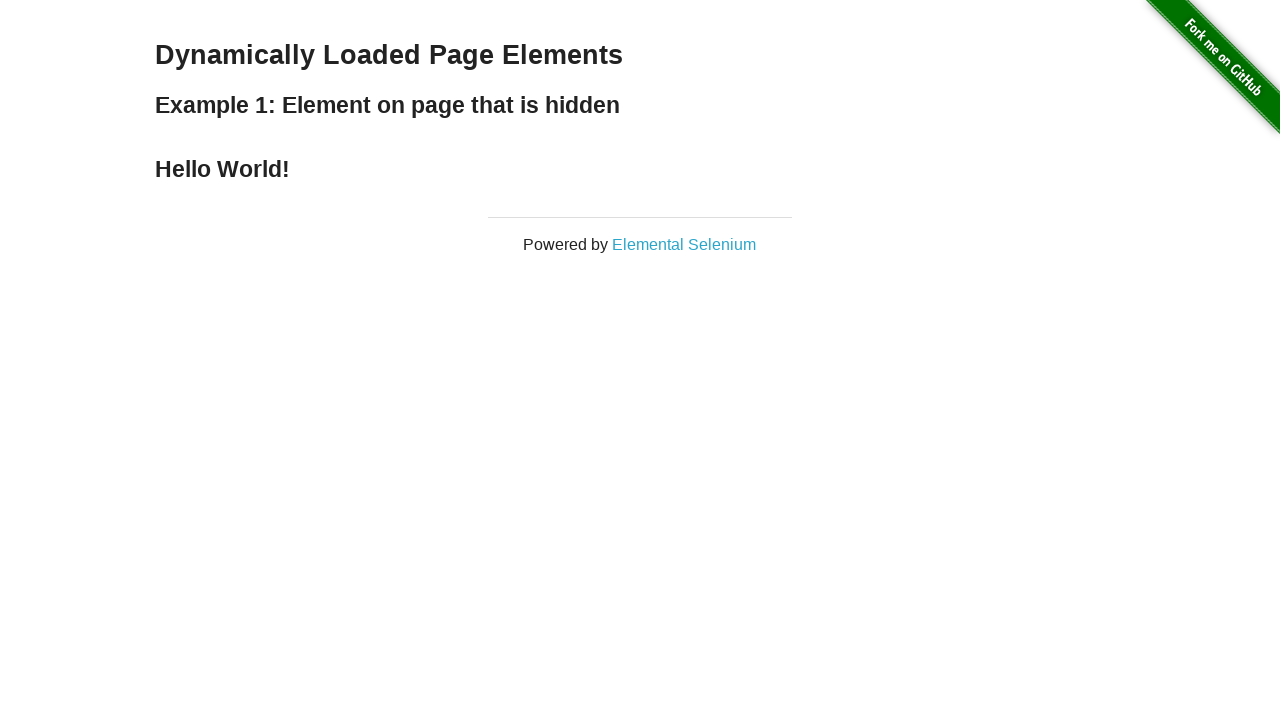